Tests JavaScript alert handling by clicking a button that triggers an alert popup and accepting it

Starting URL: https://demoqa.com/alerts

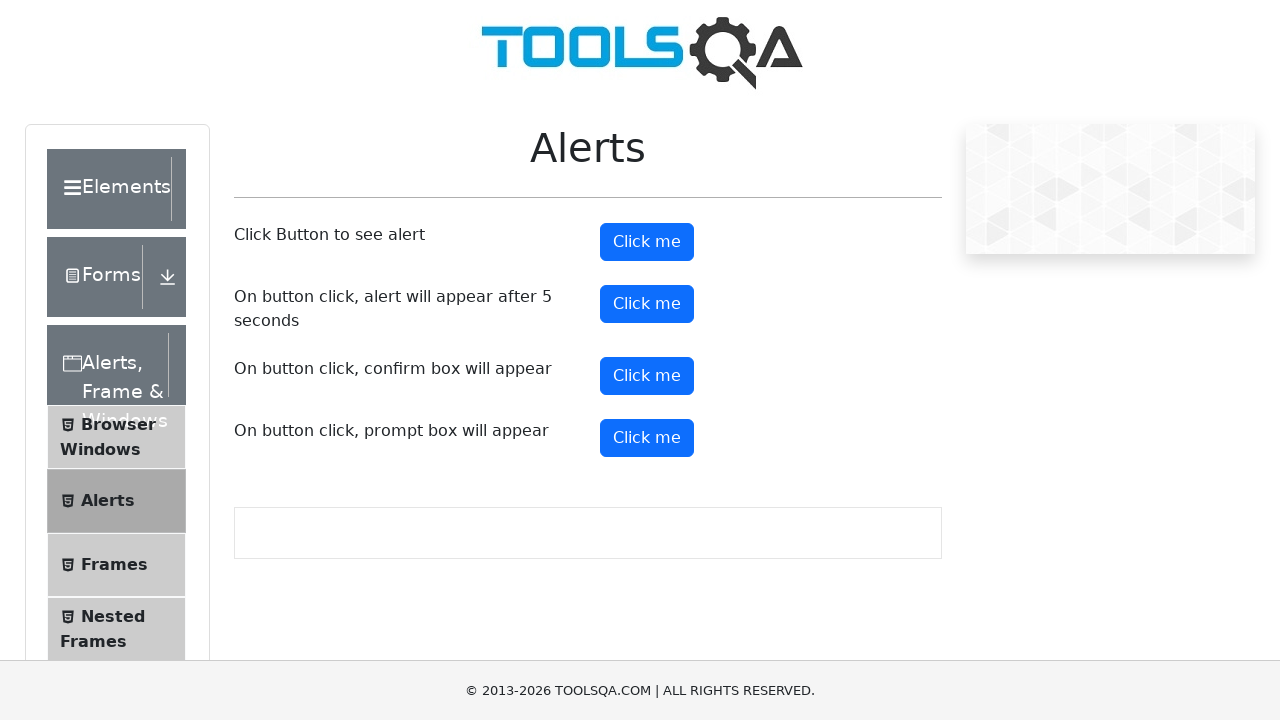

Set up dialog handler to accept all alerts
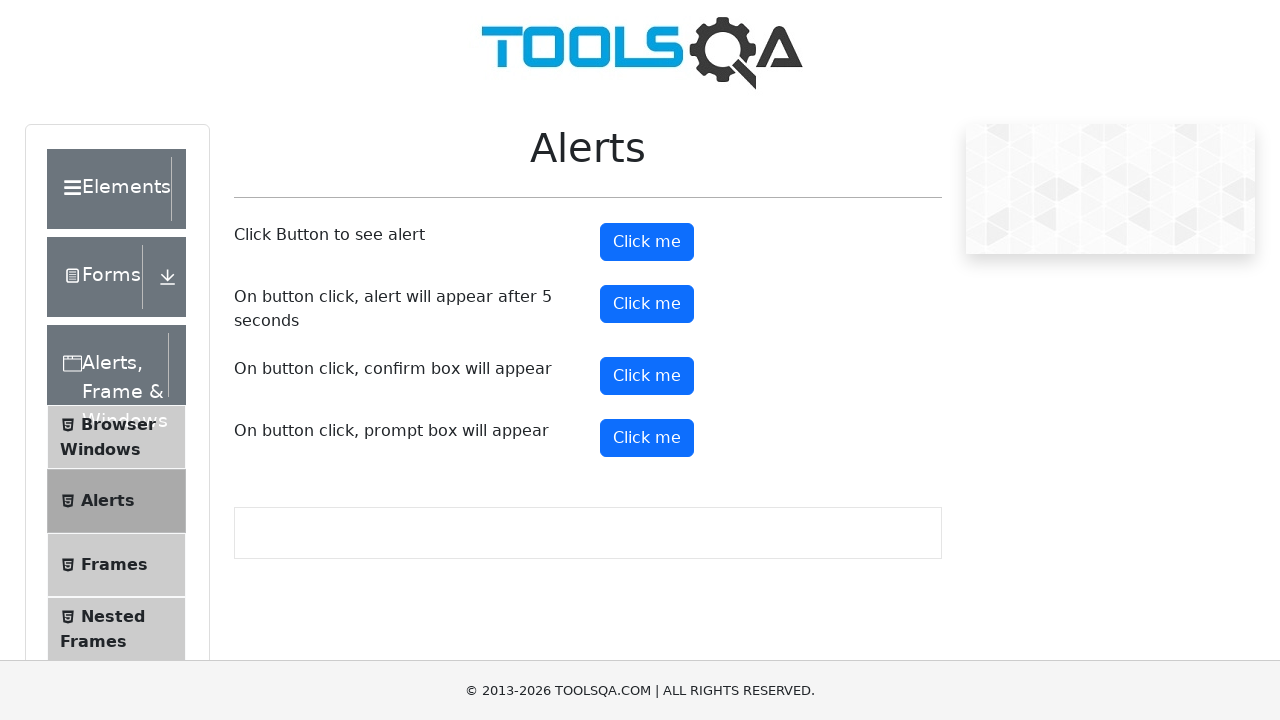

Clicked button to trigger JavaScript alert at (647, 242) on #alertButton
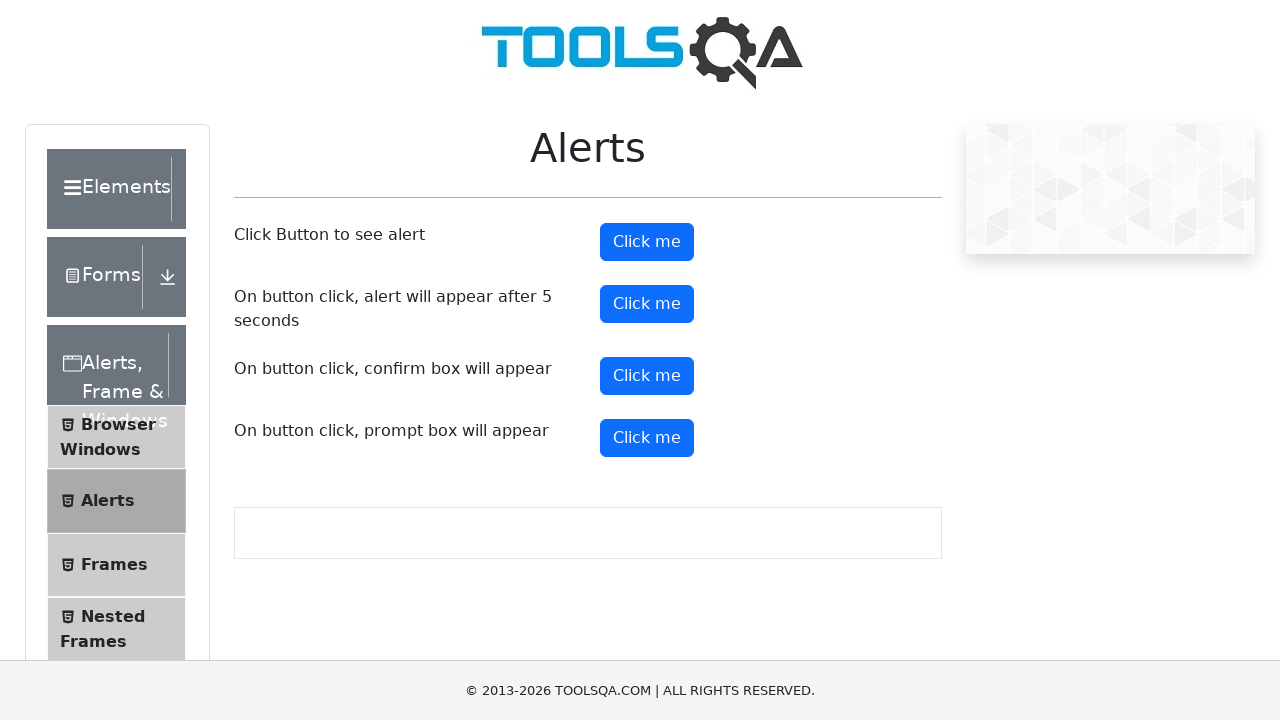

Waited 500ms for alert dialog to be handled
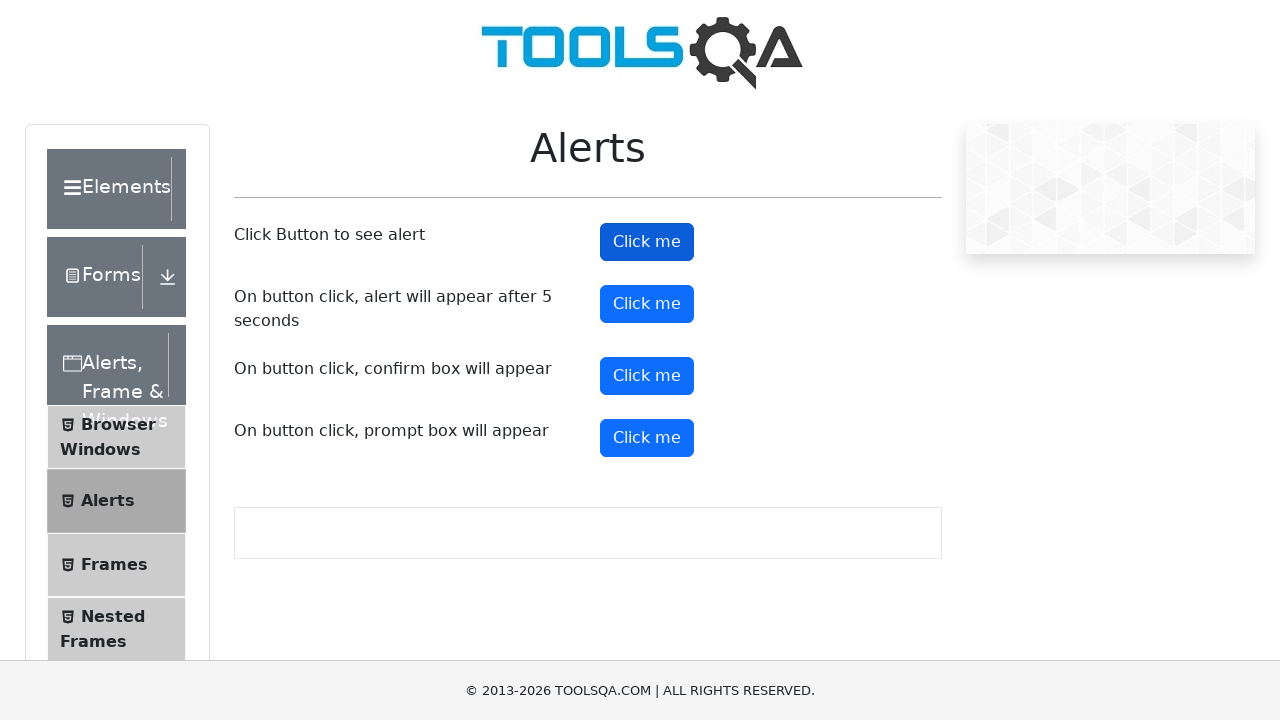

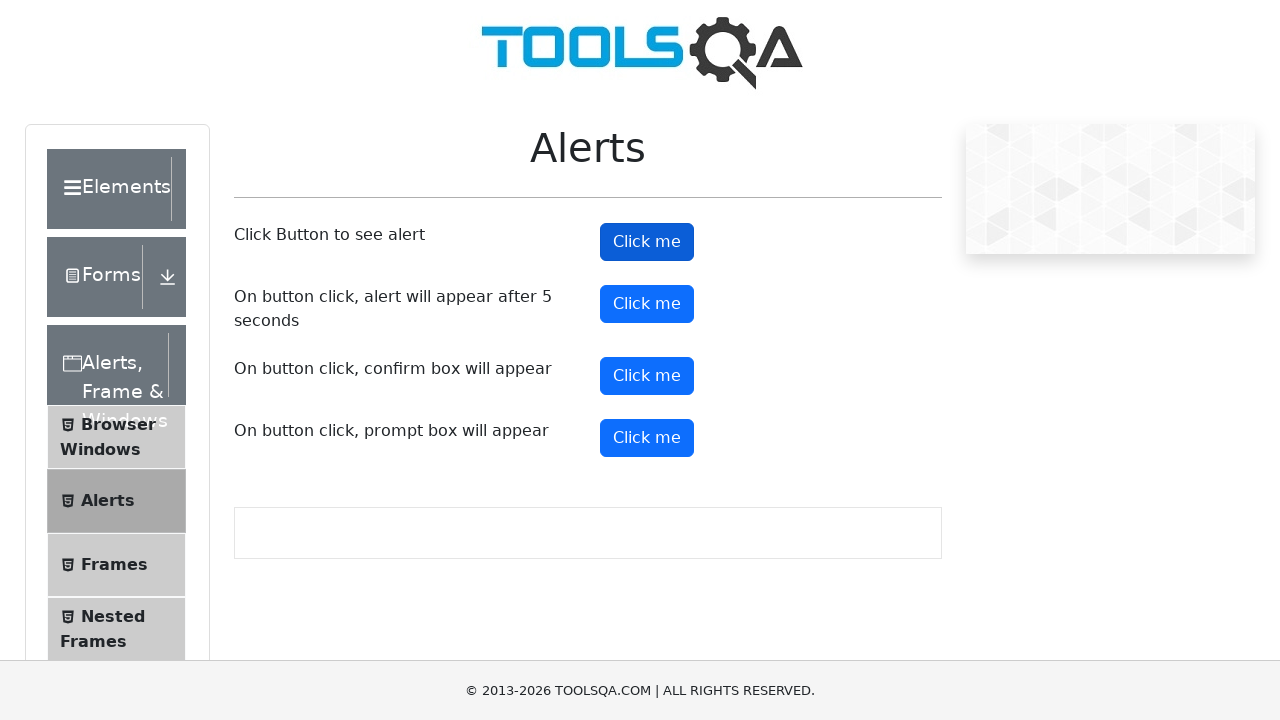